Tests drag and drop functionality on jQuery UI demo page by dragging an element into a droppable area

Starting URL: https://jqueryui.com/droppable/

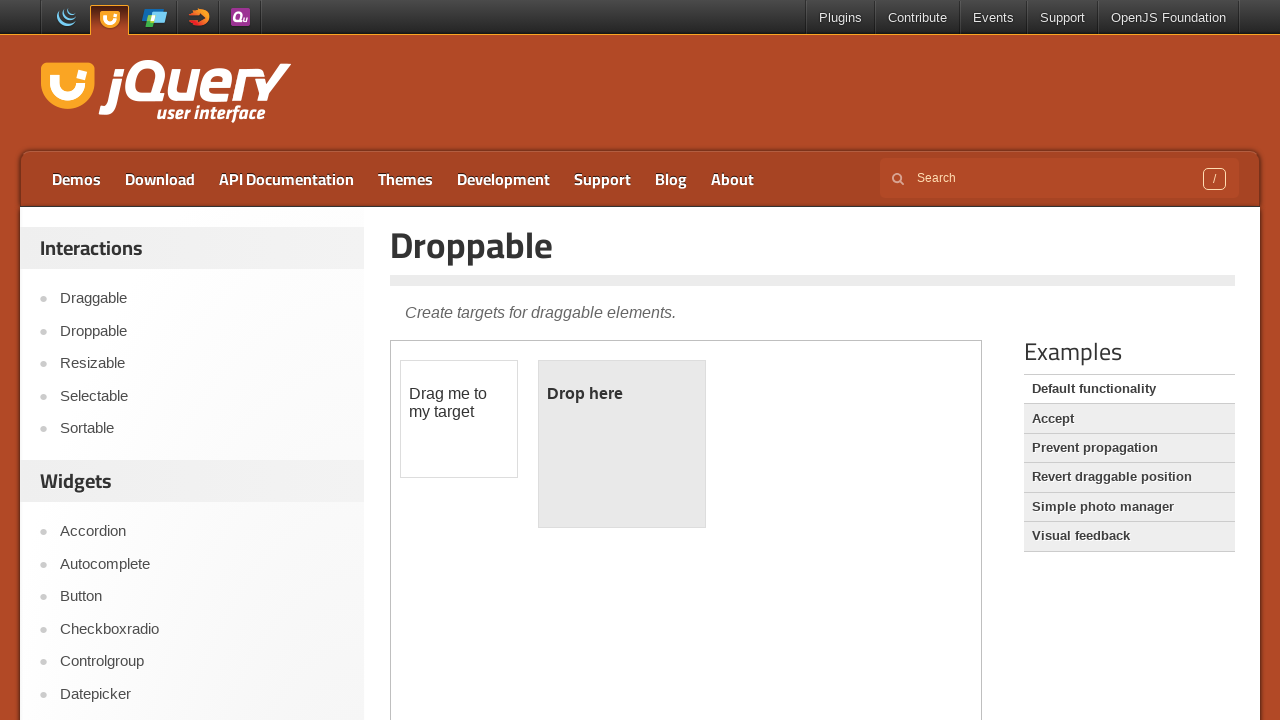

Located demo iframe
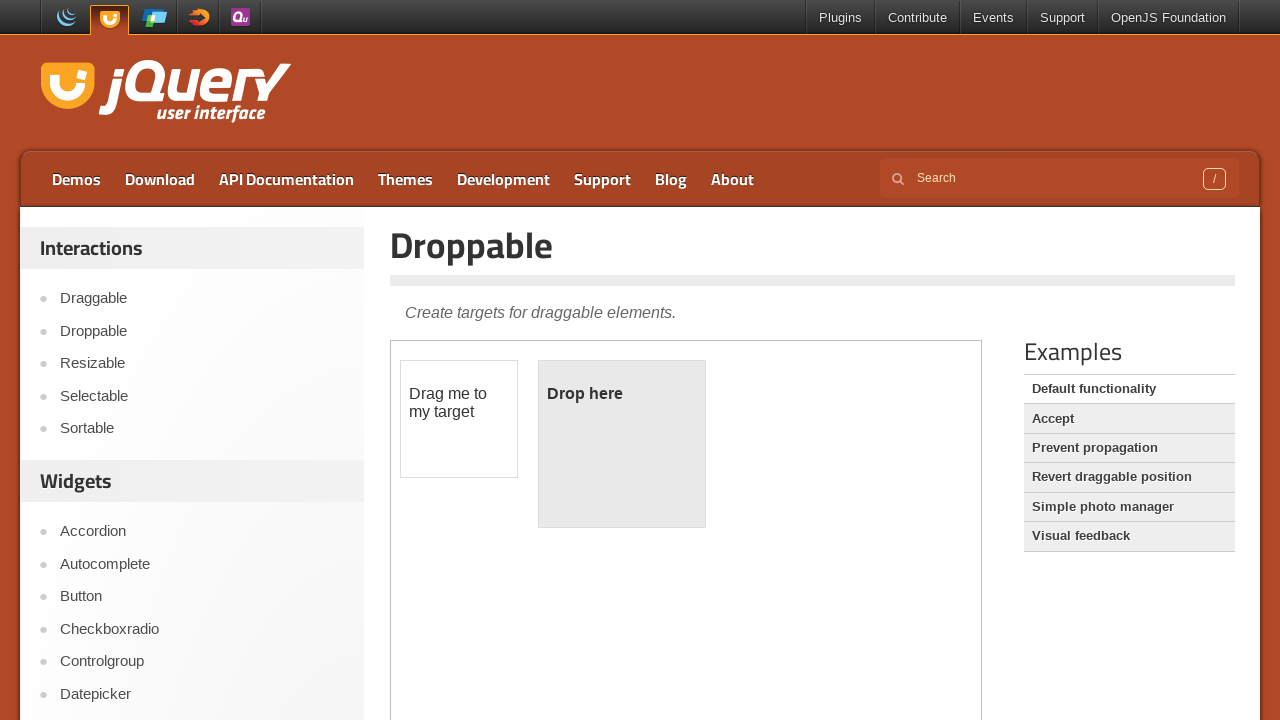

Located draggable element within iframe
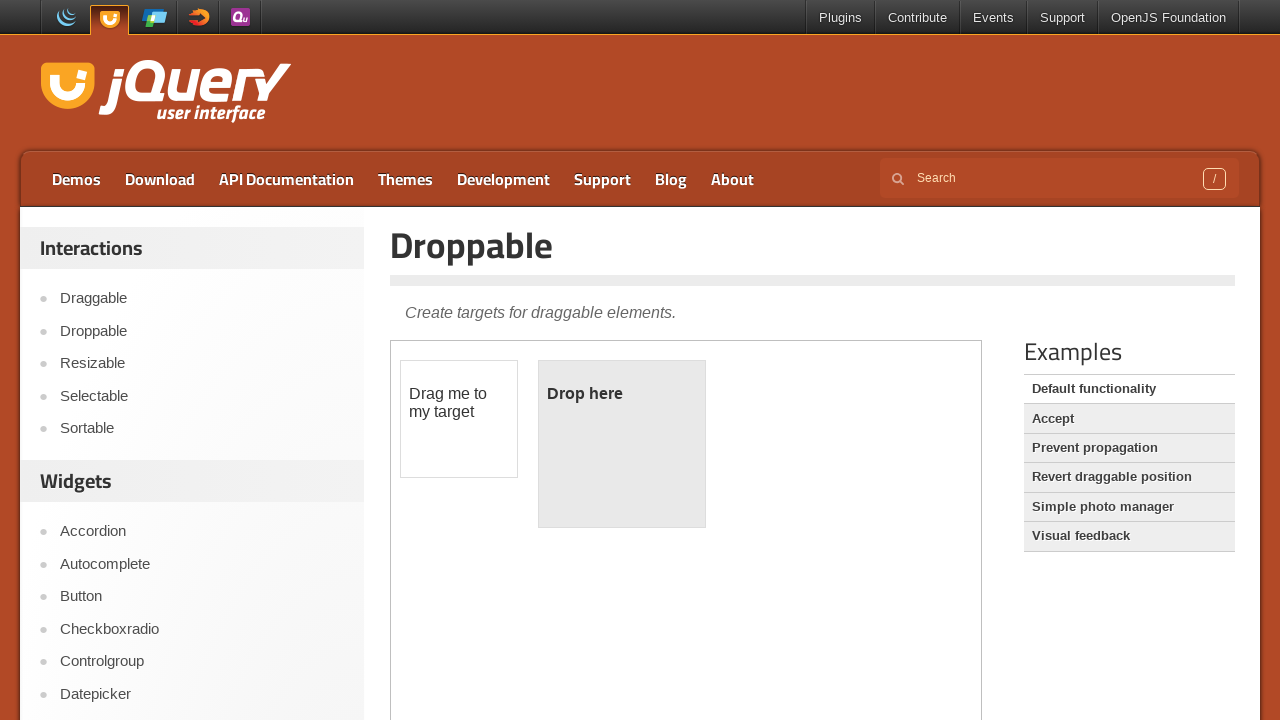

Located droppable element within iframe
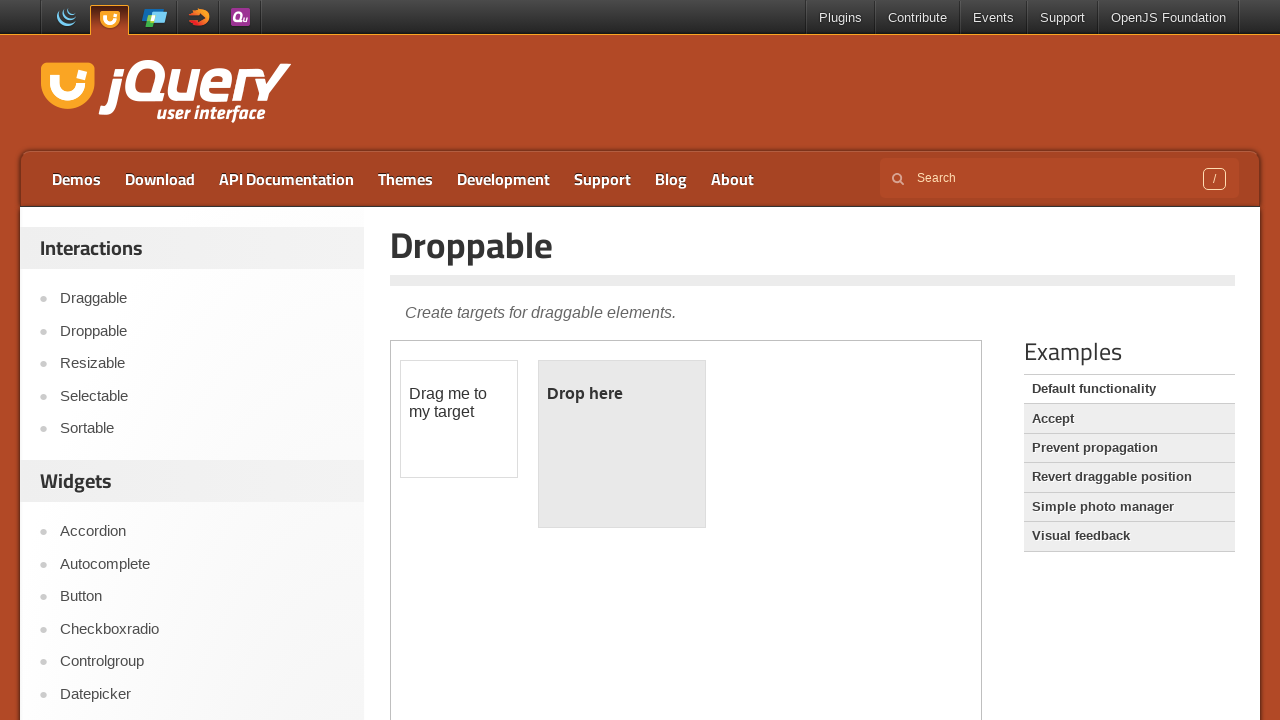

Dragged element into droppable area at (622, 444)
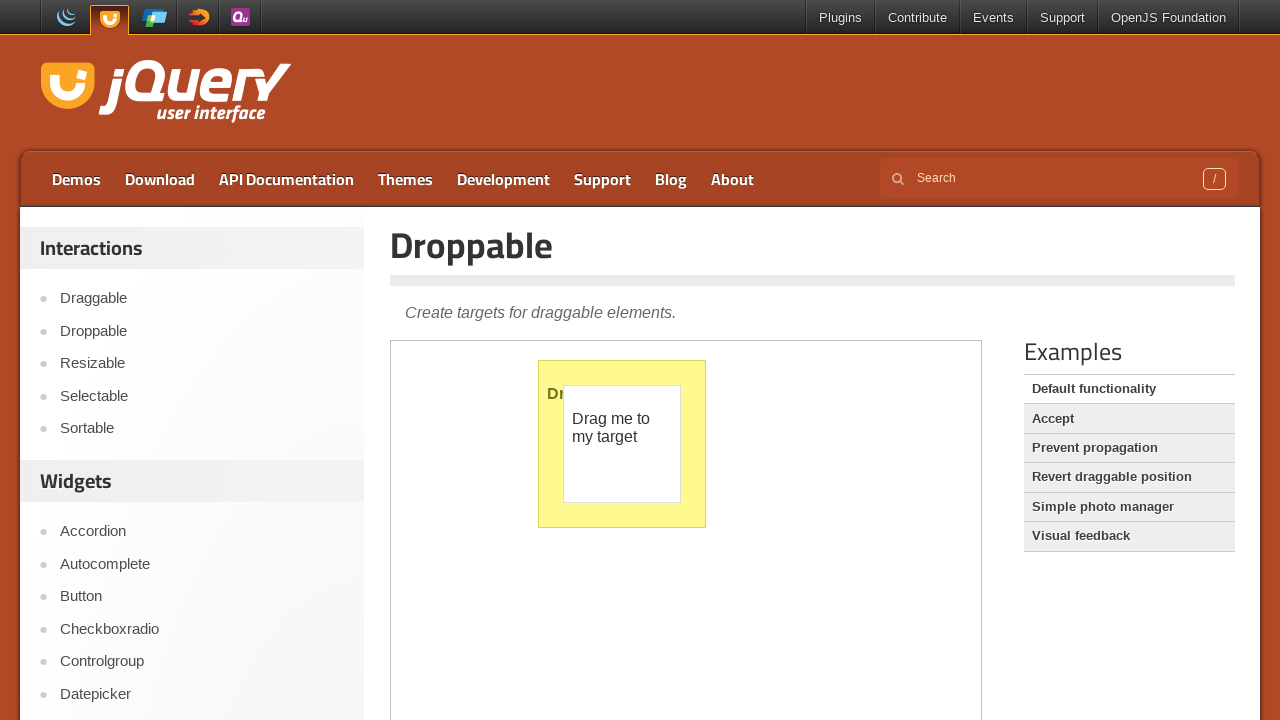

Retrieved text content from droppable element after drop
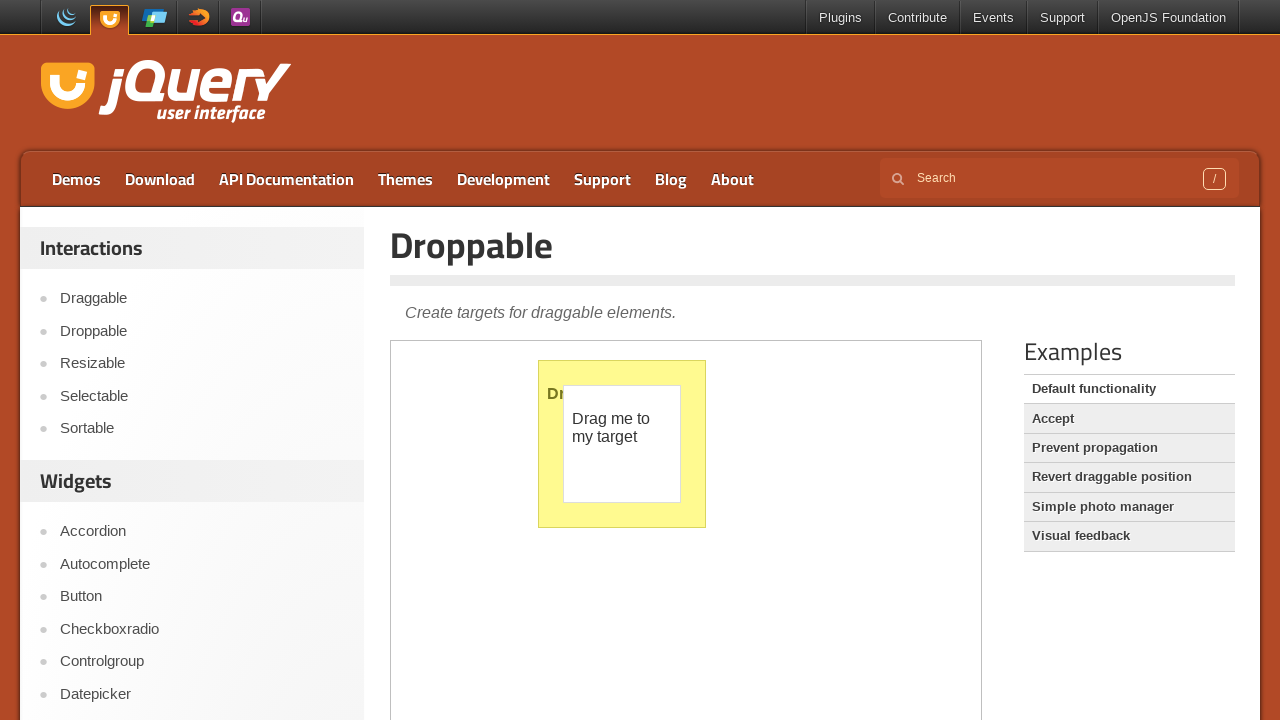

Verified drop success - droppable text: 
	Dropped!

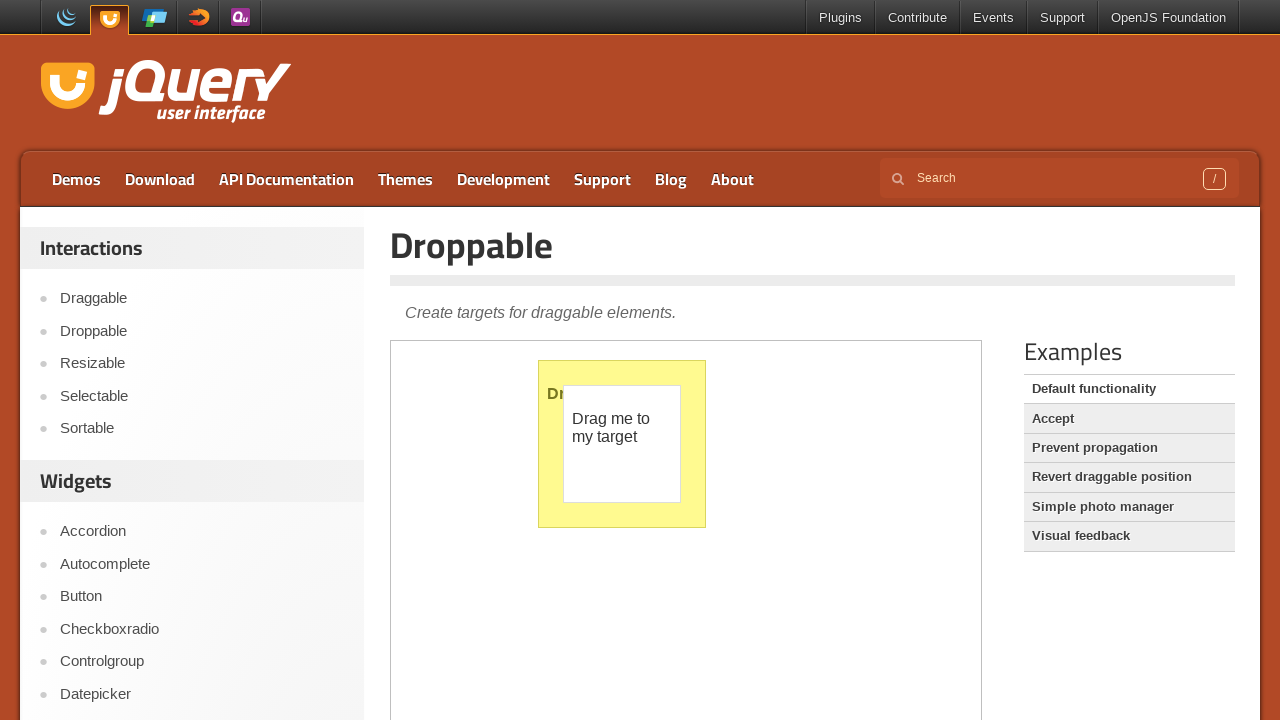

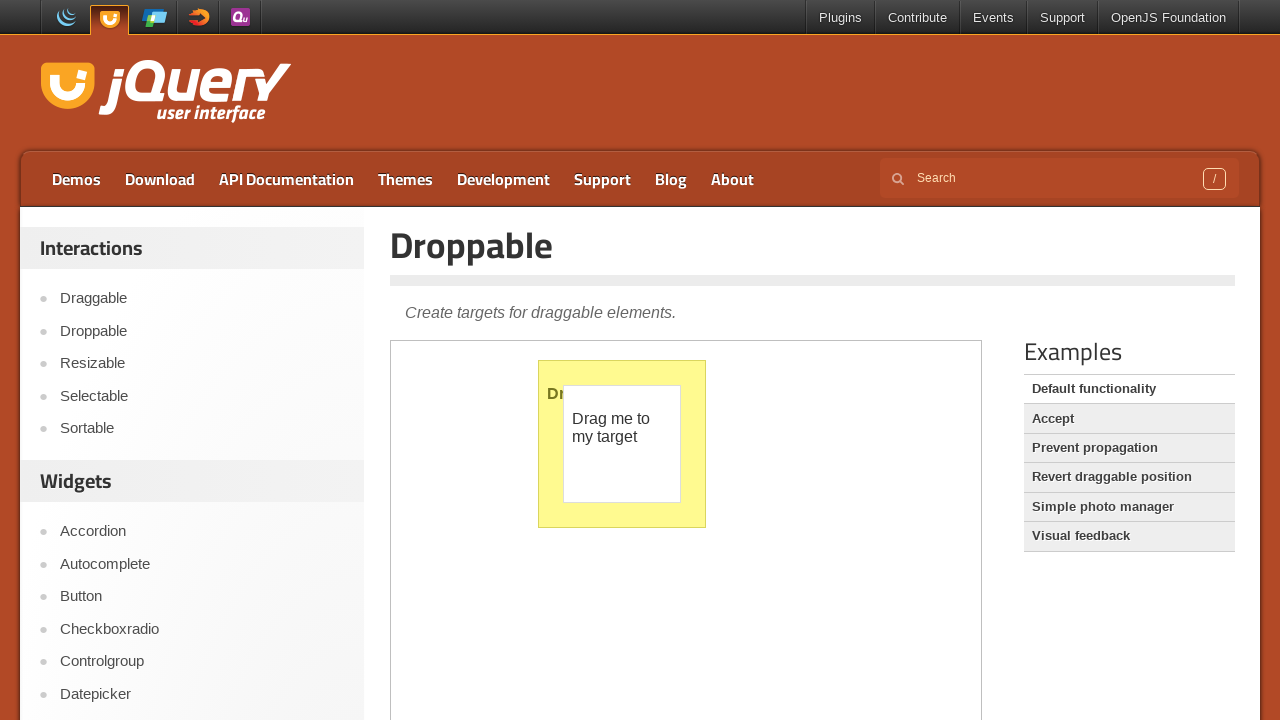